Tests the country dropdown on OrangeHRM's free trial page by verifying dropdown options are present and accessible

Starting URL: https://www.orangehrm.com/30-day-free-trial

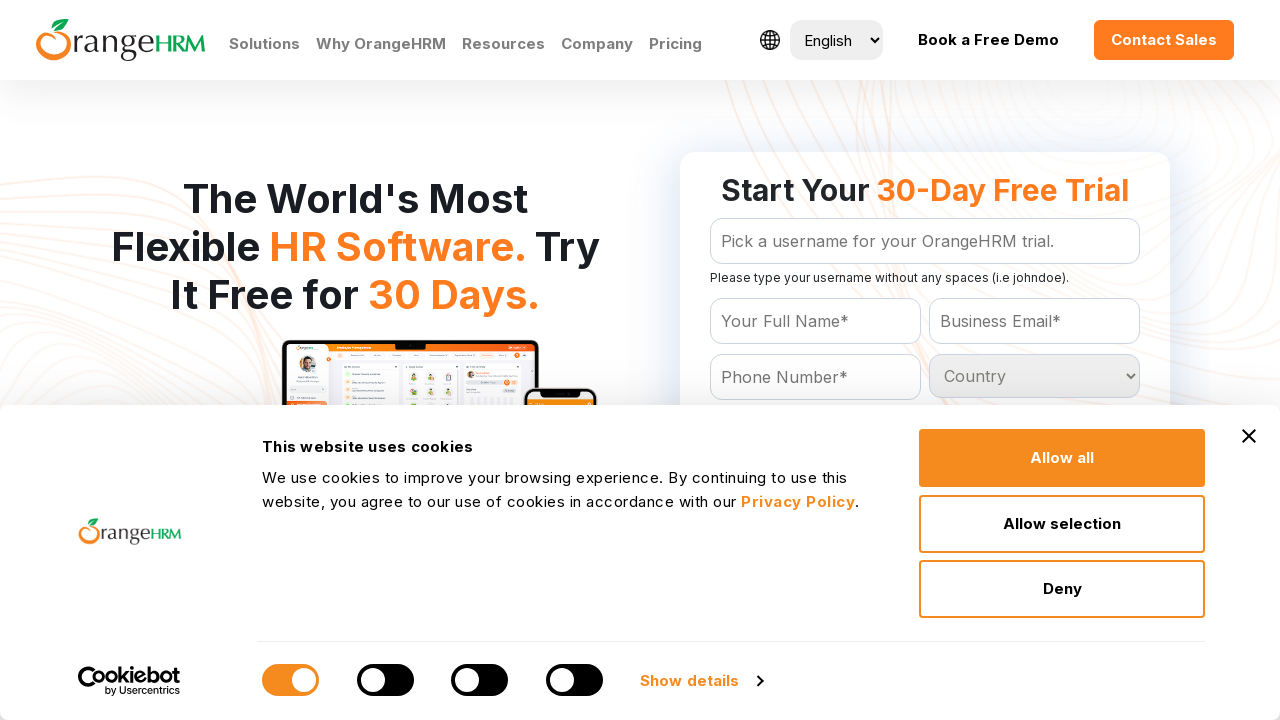

Waited for country dropdown to be present
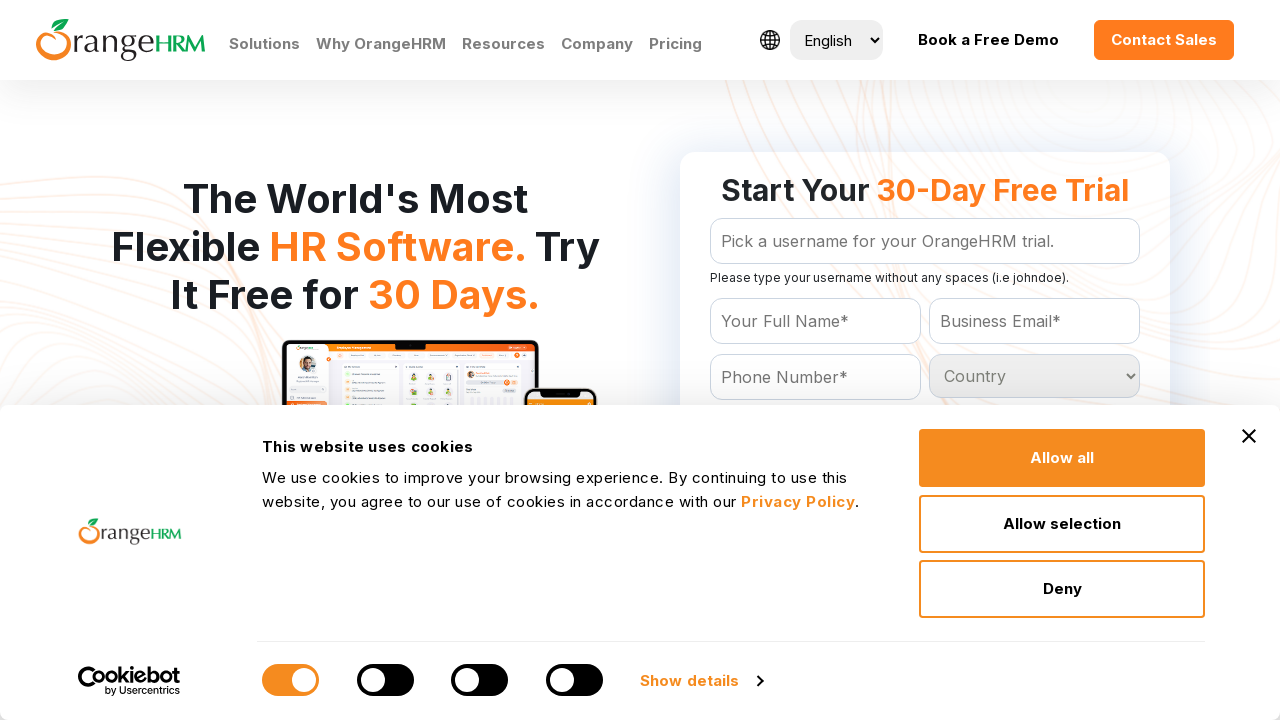

Located country dropdown element
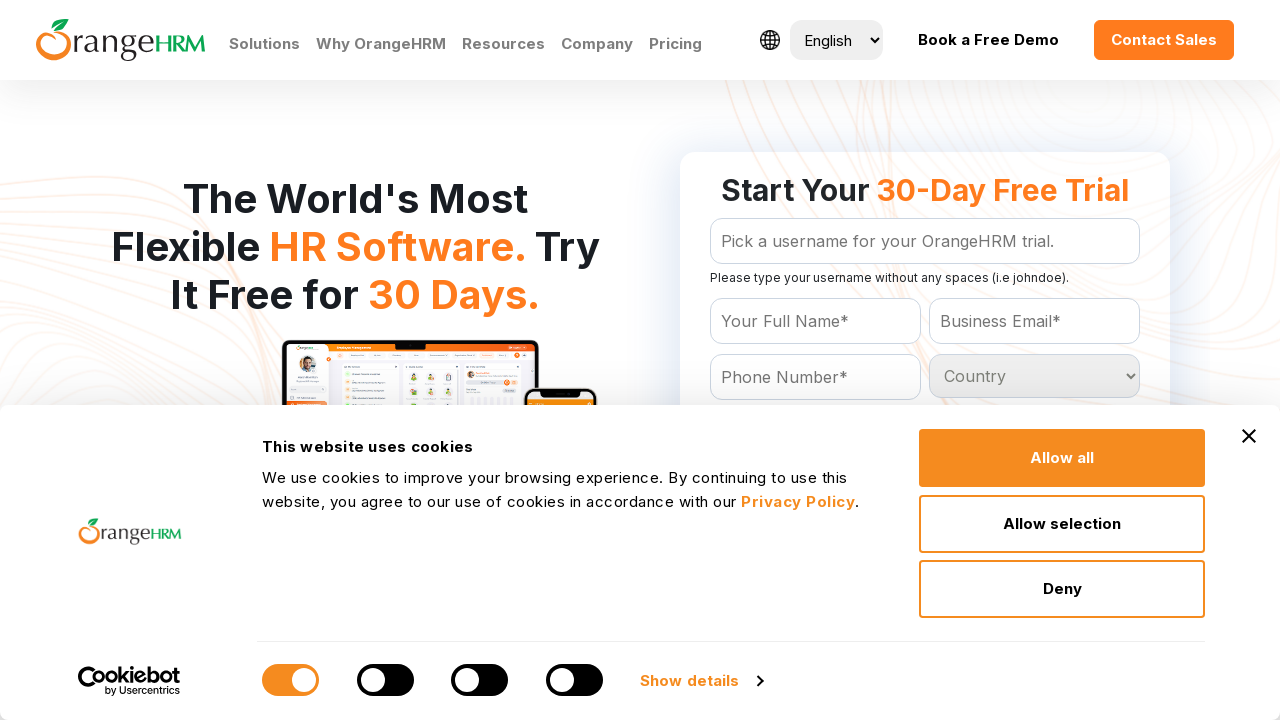

Retrieved all dropdown options
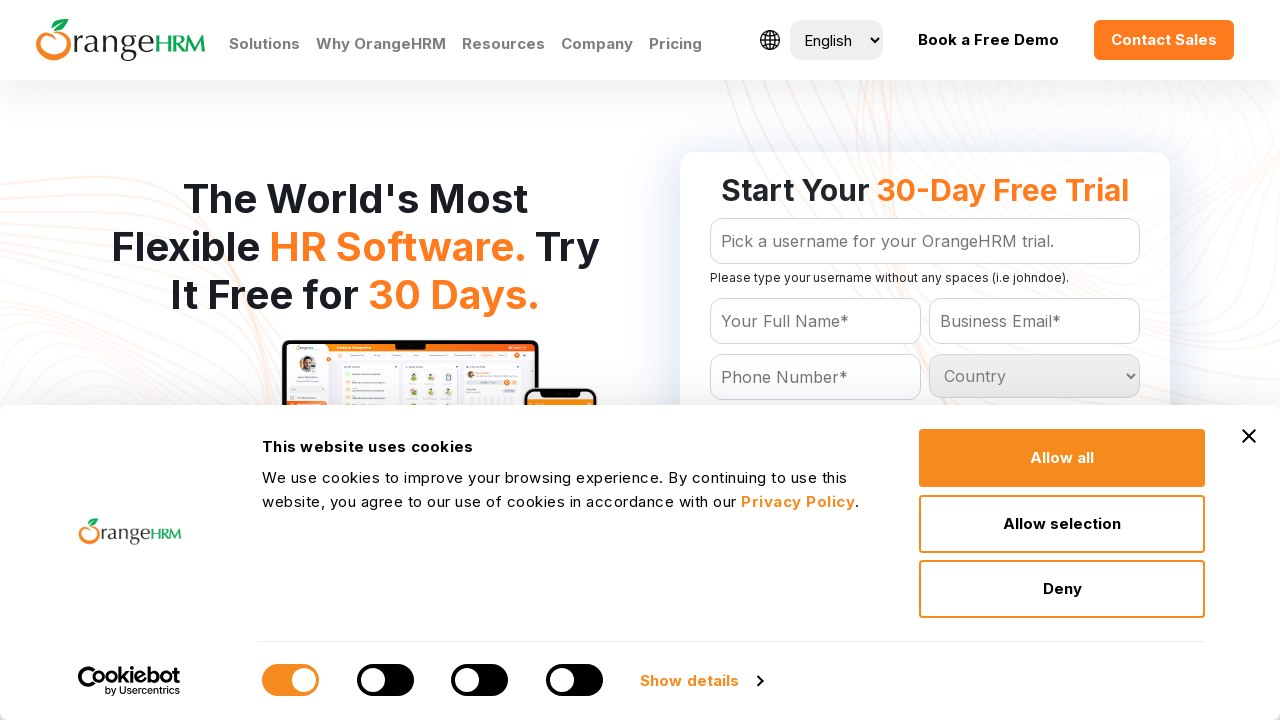

Verified that dropdown has at least one option
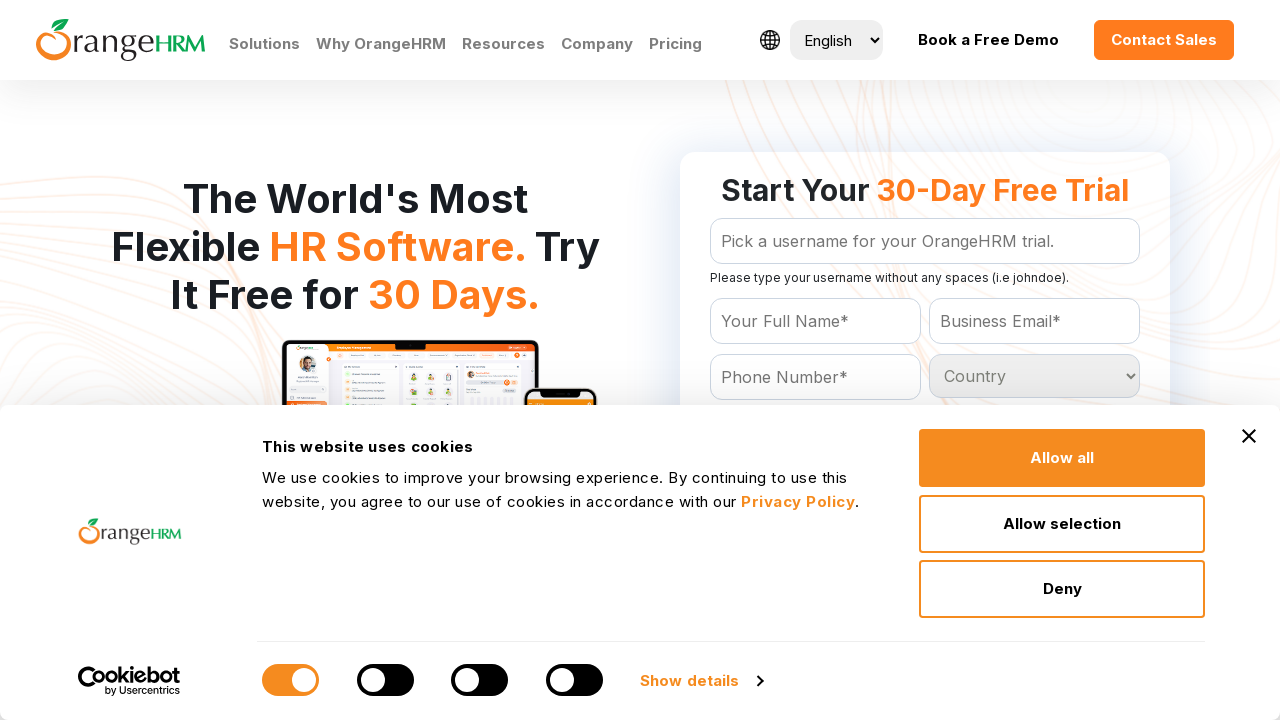

Extracted text content from all dropdown options
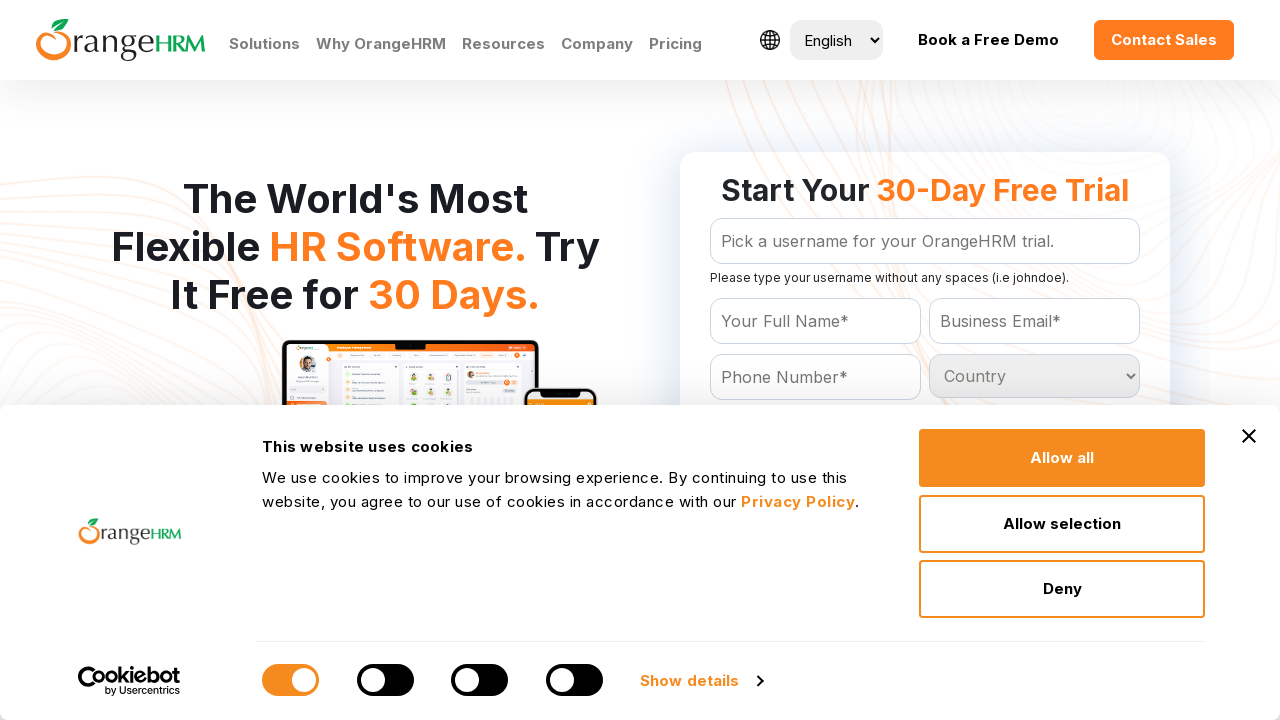

Clicked on country dropdown to verify it is interactive at (1035, 376) on #Form_getForm_Country
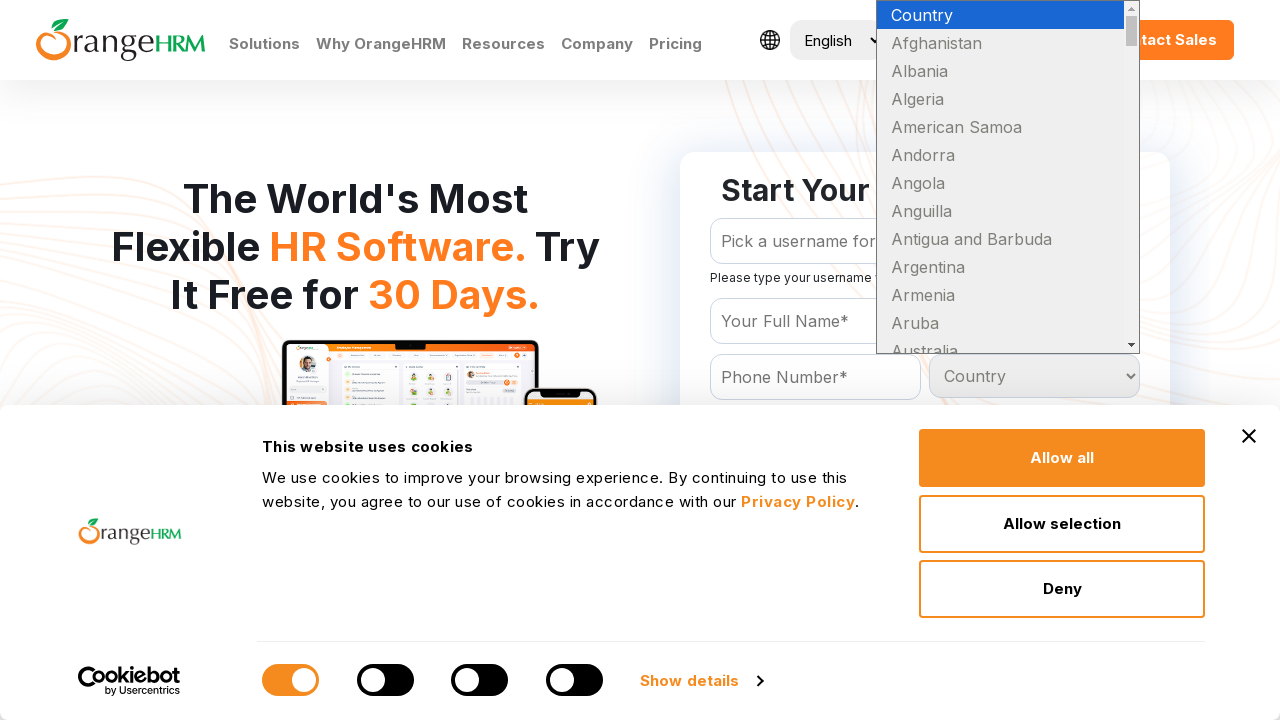

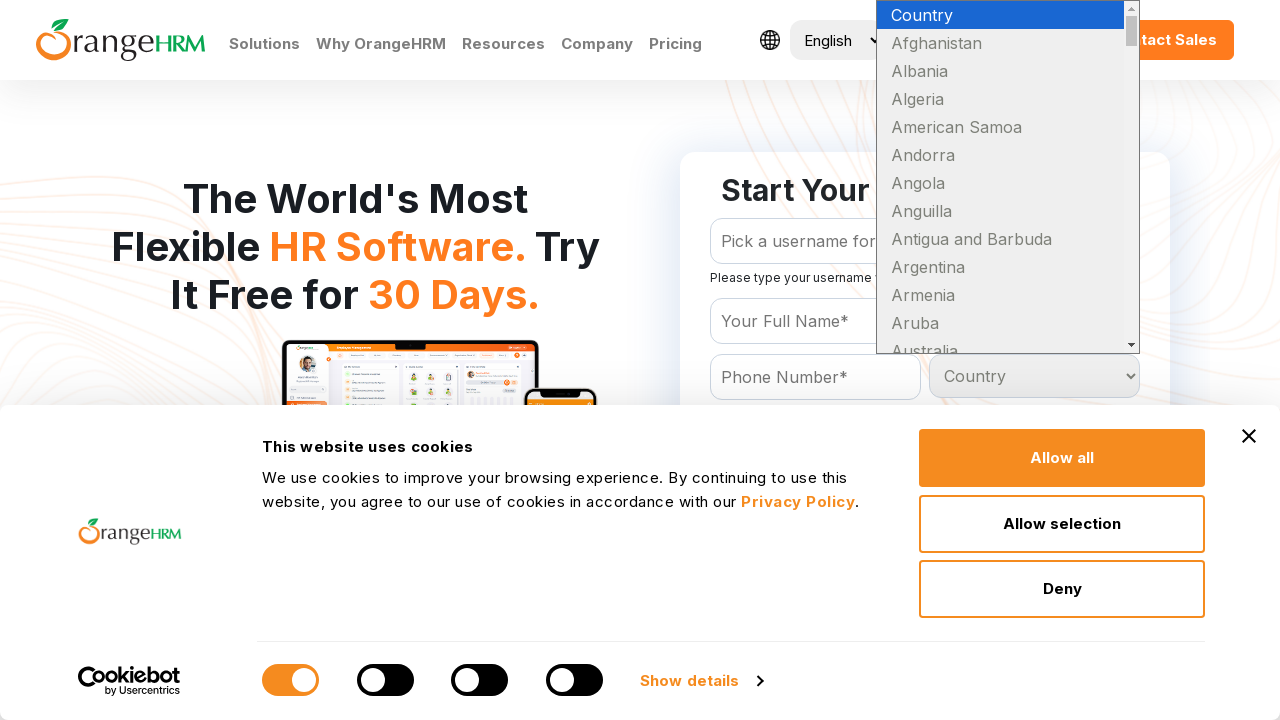